Tests window switching functionality by clicking a link that opens a new window and iterating through all open windows to print their titles

Starting URL: https://www.globalsqa.com/demo-site/

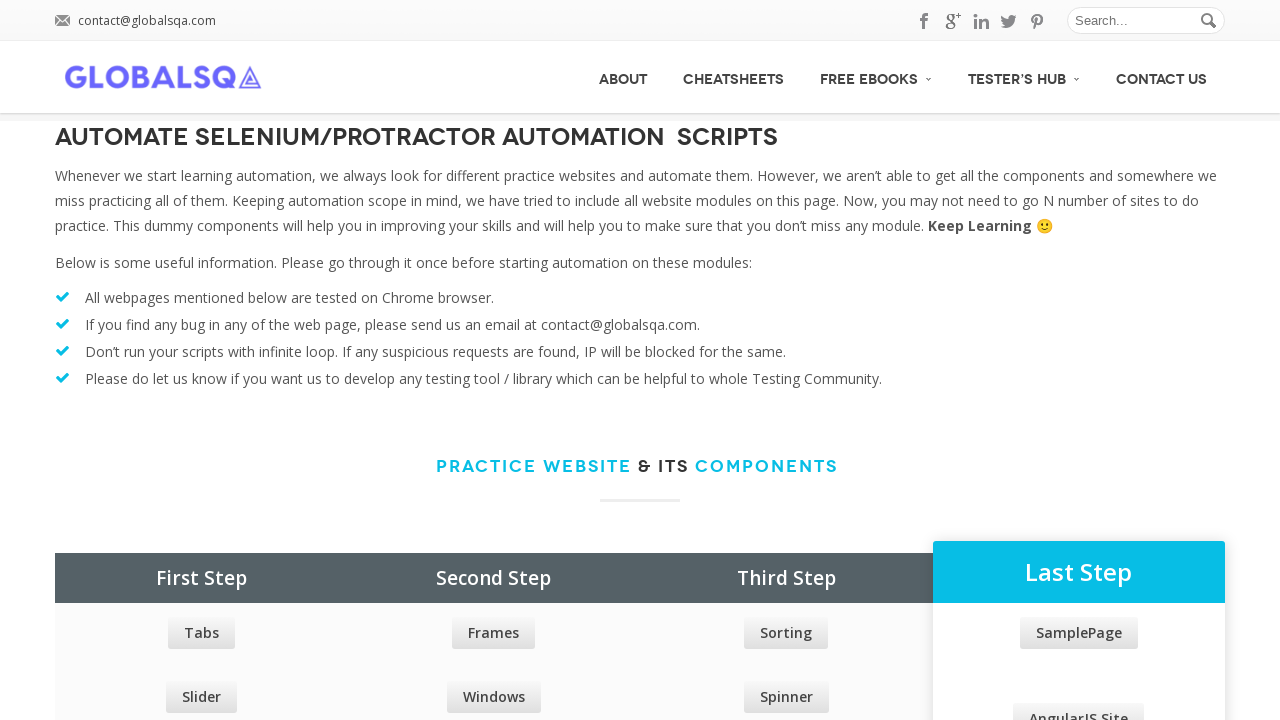

Clicked on Windows link at (494, 697) on xpath=//a[text()='Windows']
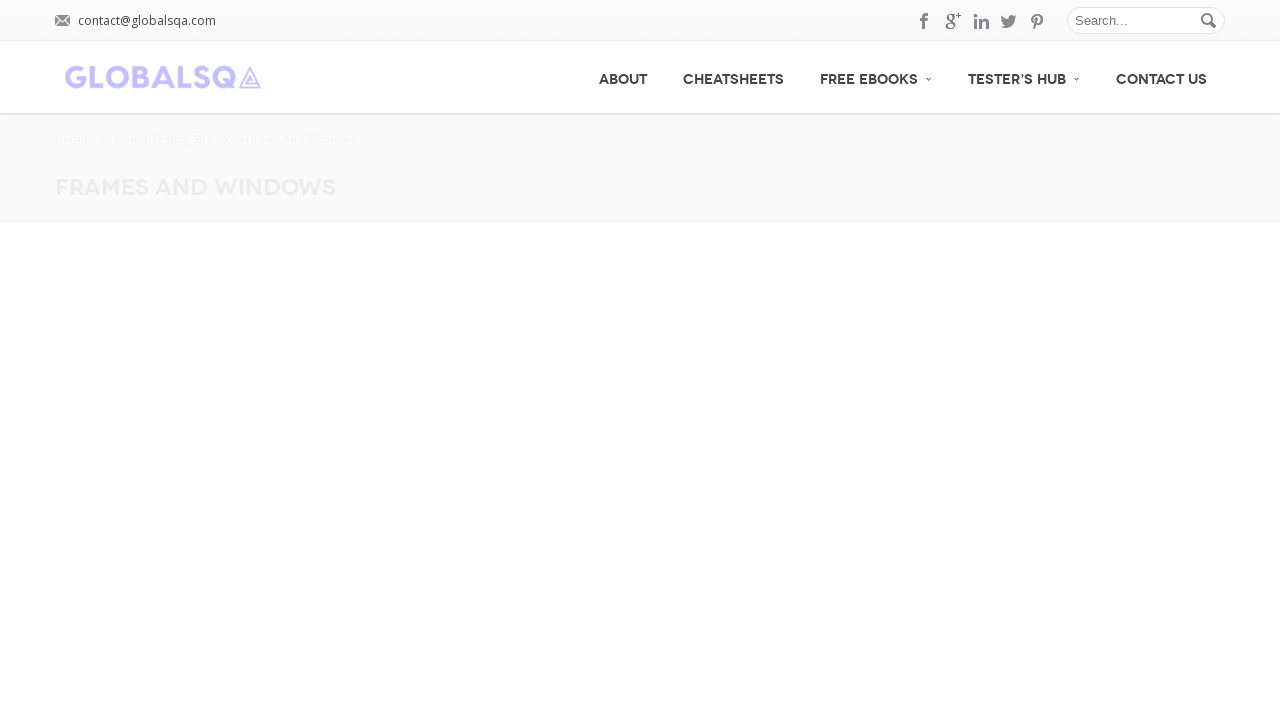

Waited 2 seconds for page to load
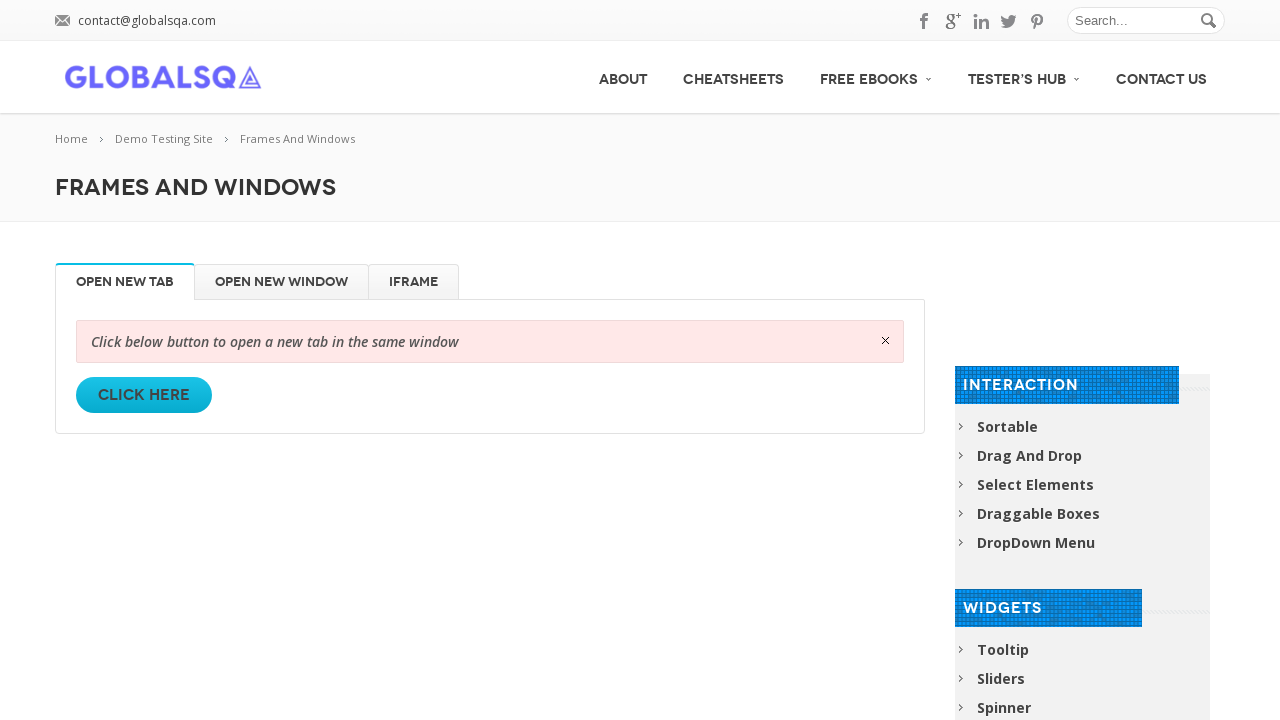

Clicked 'Click Here' link and new window opened at (144, 395) on (//a[text()='Click Here'])[1]
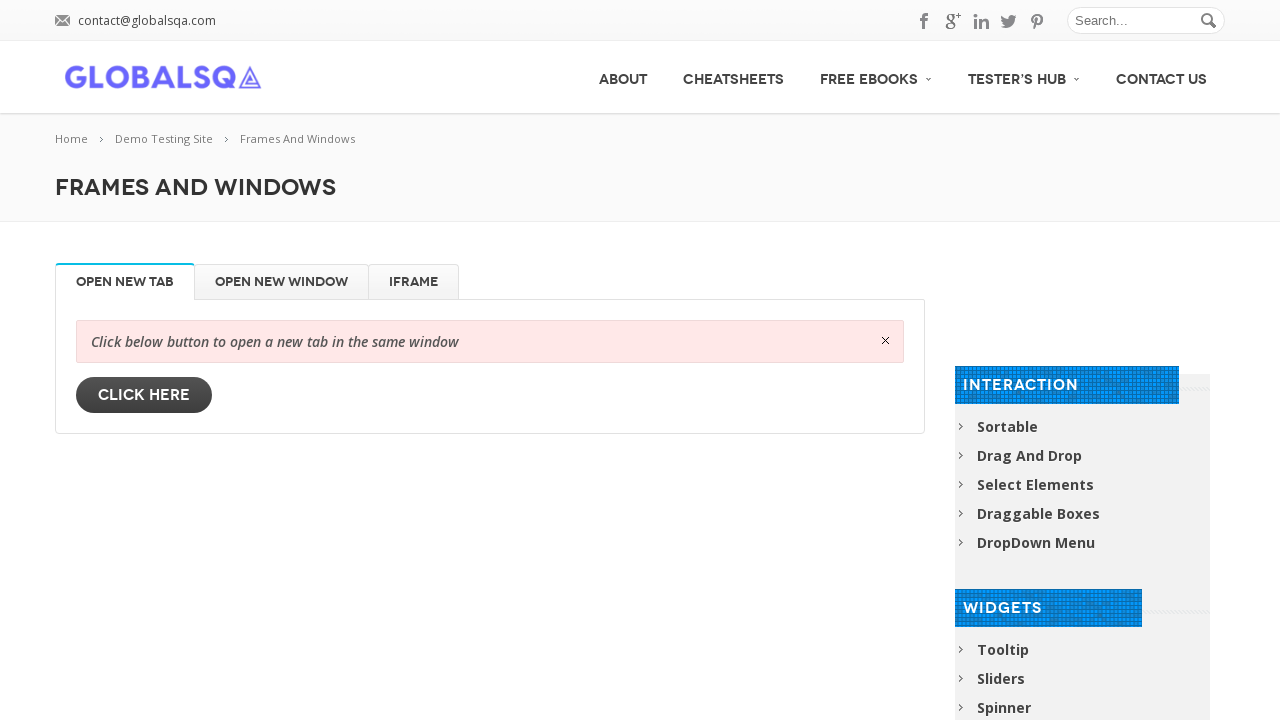

New window loaded
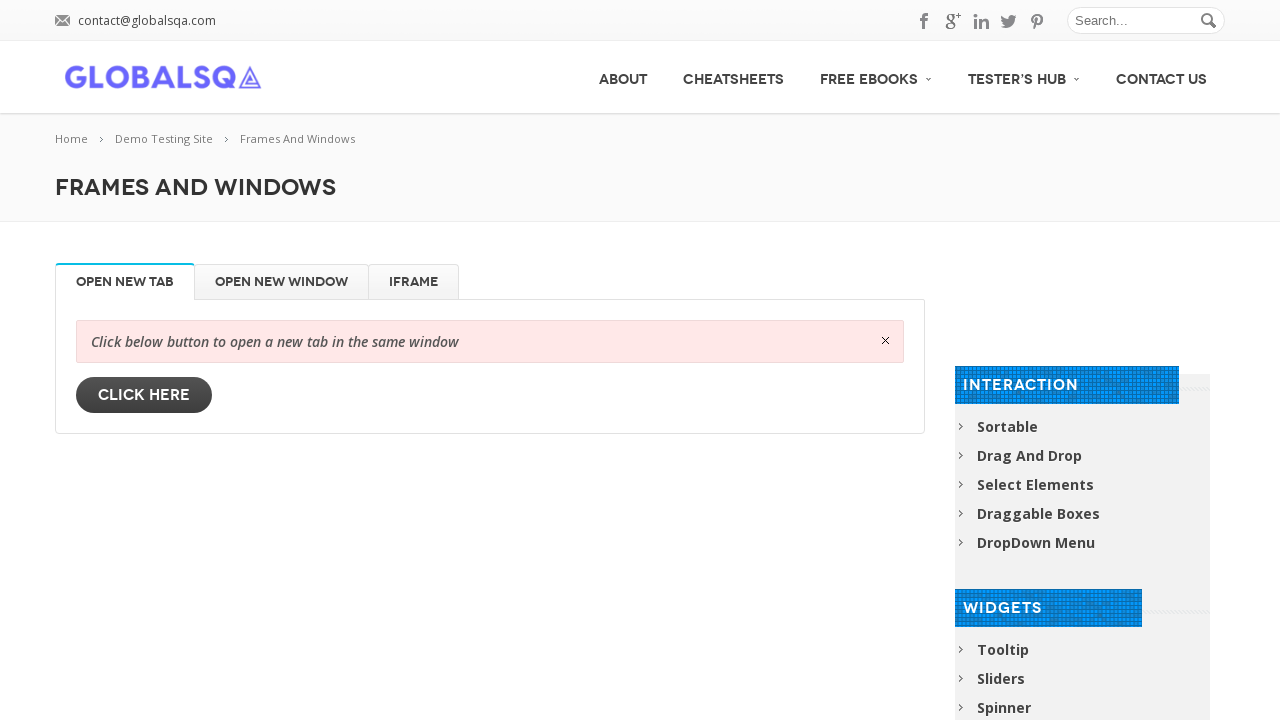

Retrieved all open windows from context
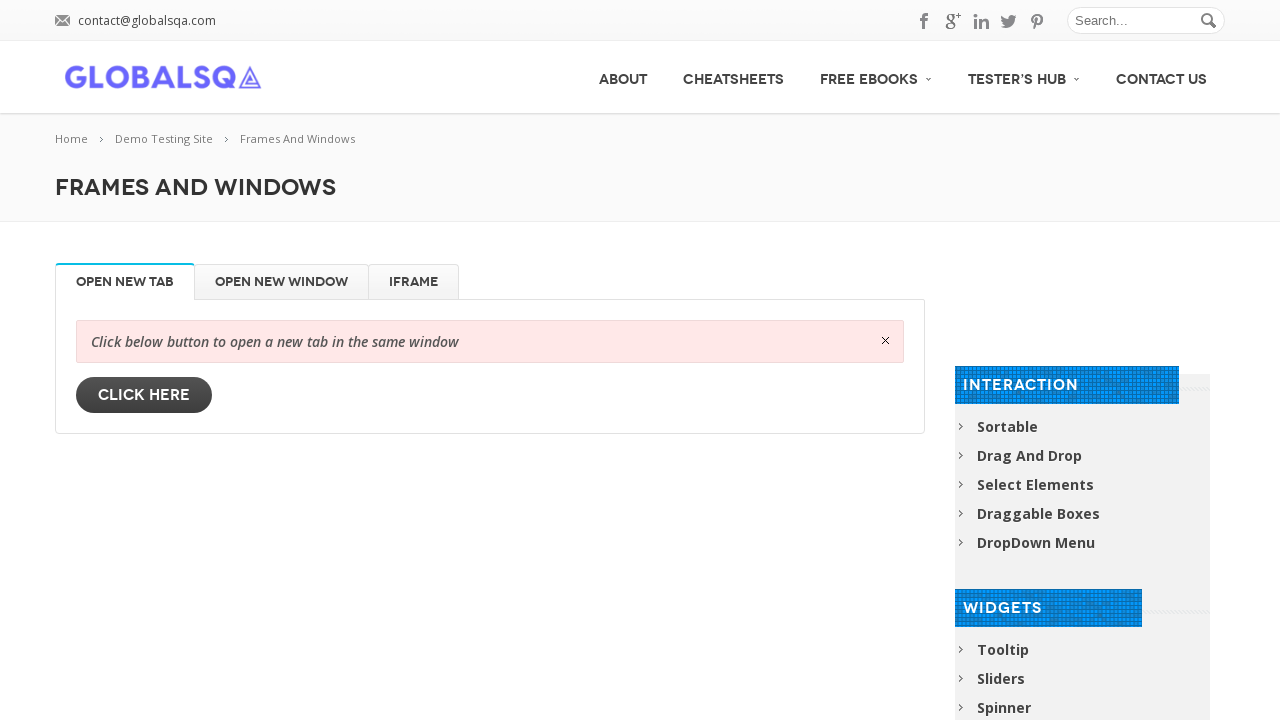

Printed window title: Frames And Windows - GlobalSQA
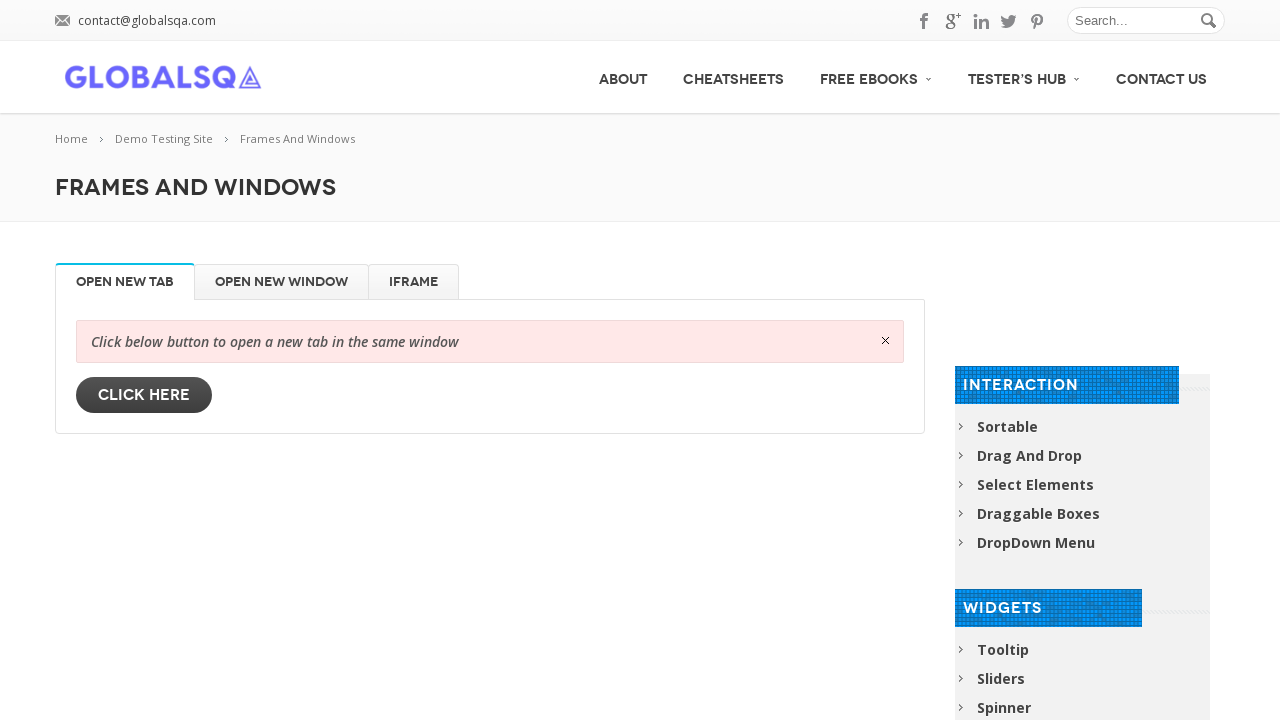

Printed window title: Frames And Windows - GlobalSQA
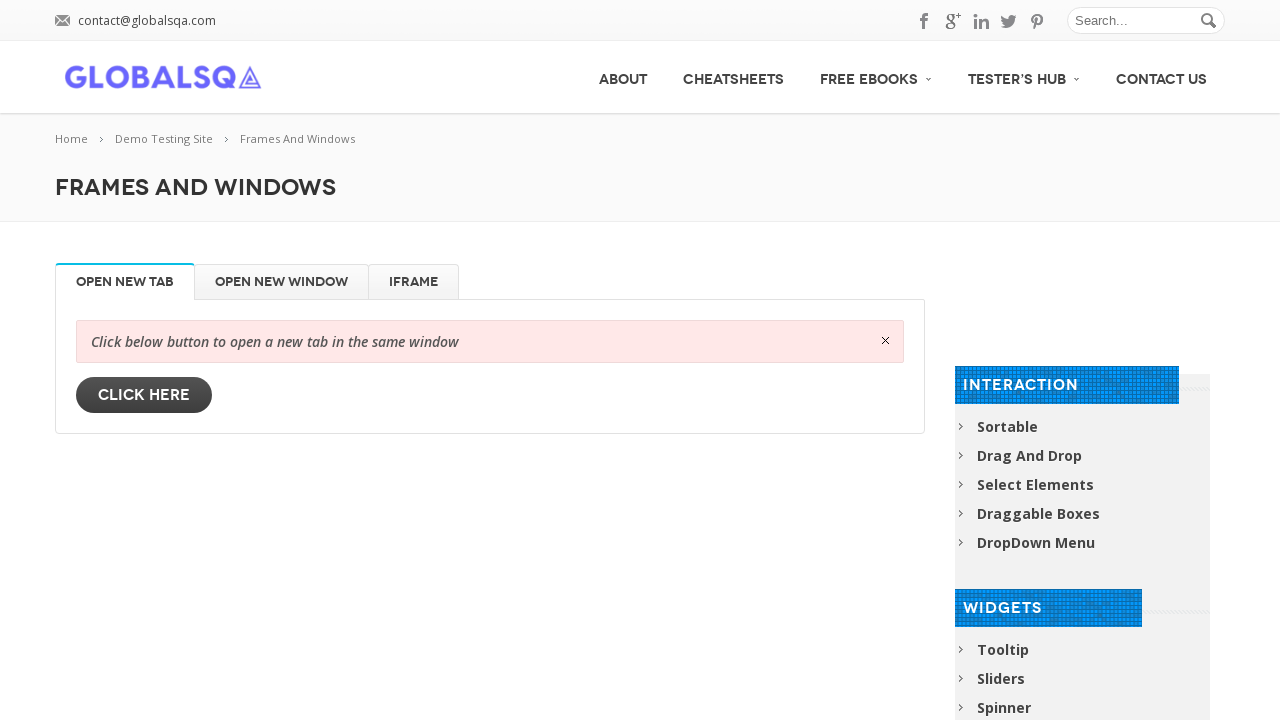

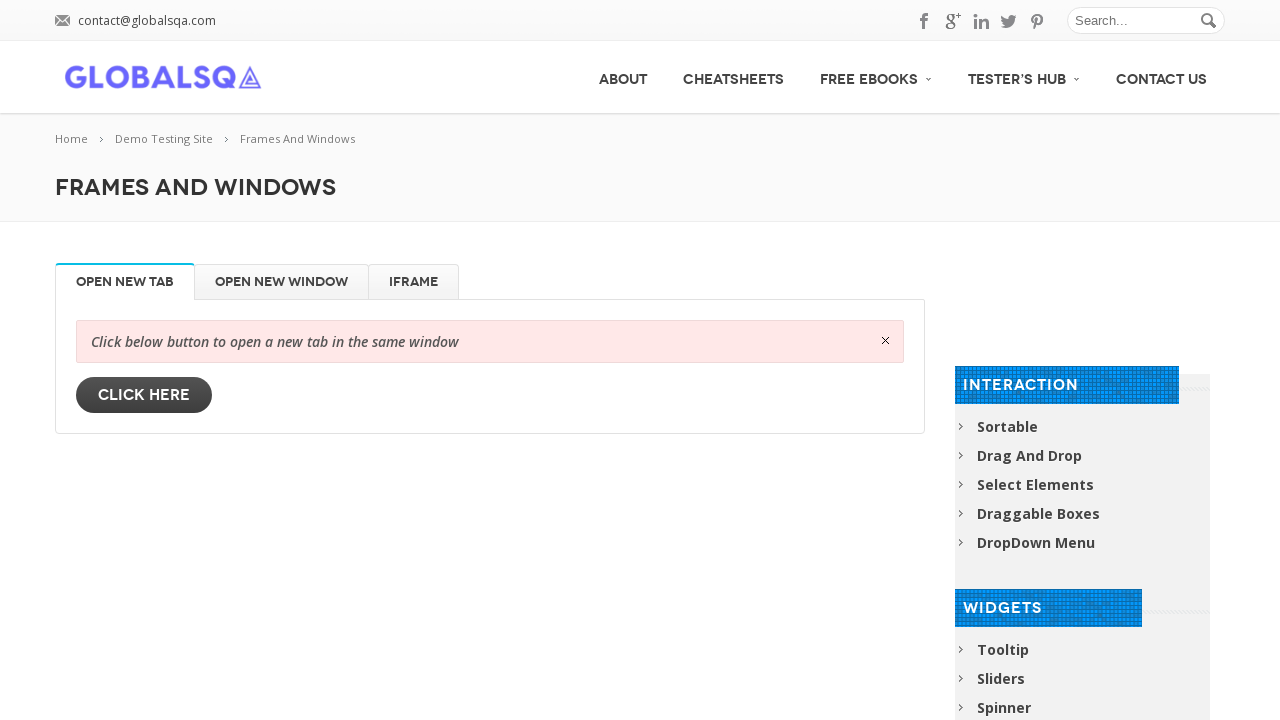